Tests drag-and-drop action by dragging element A onto element B

Starting URL: https://crossbrowsertesting.github.io/drag-and-drop

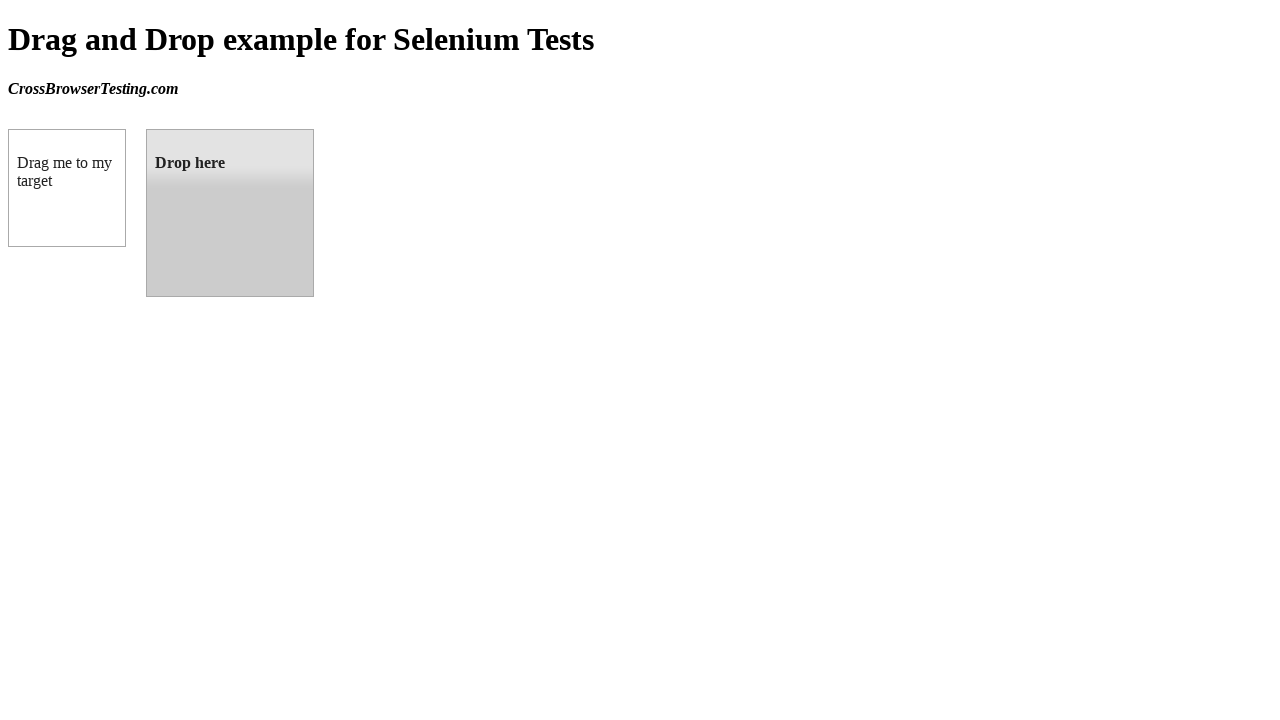

Navigated to drag-and-drop test page
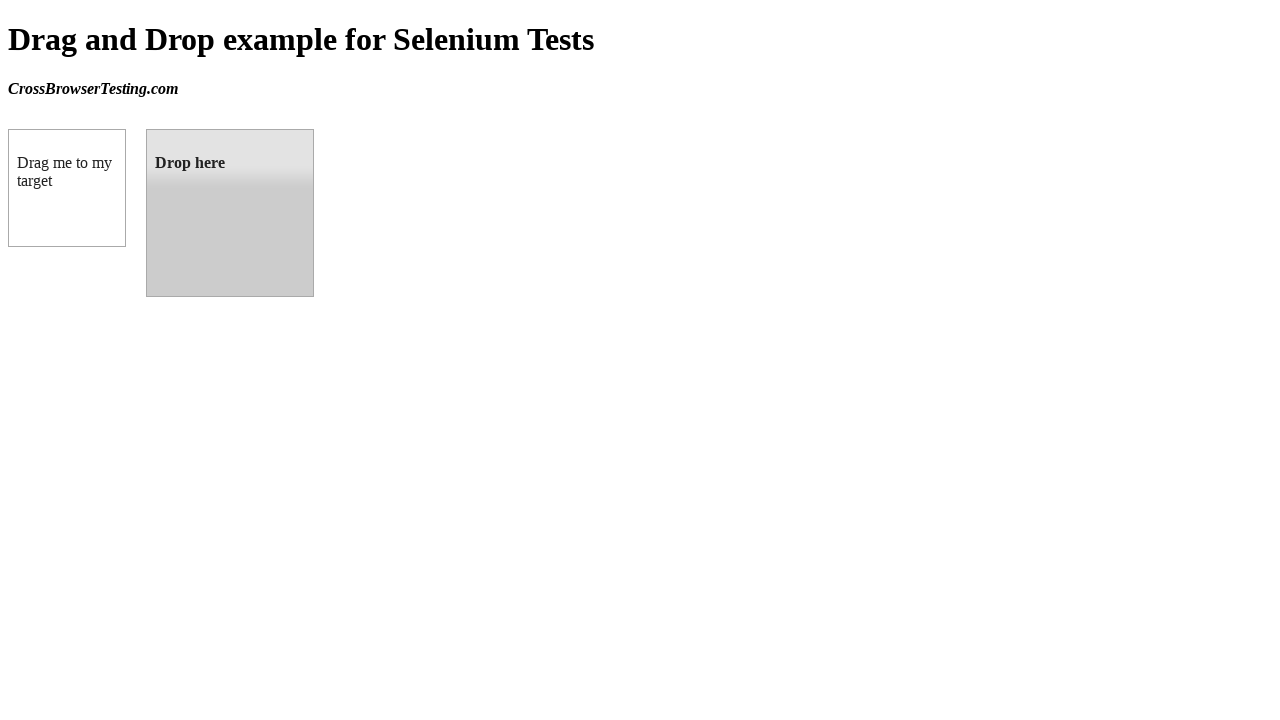

Located draggable element A
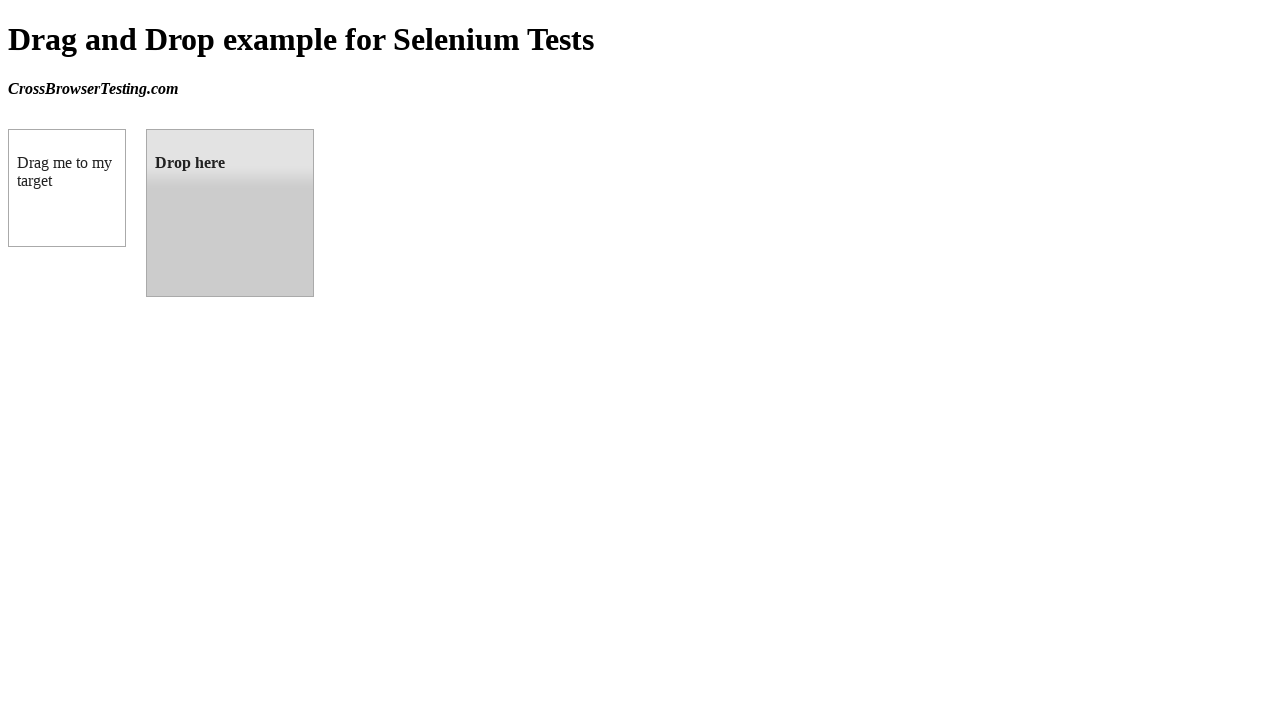

Located droppable element B
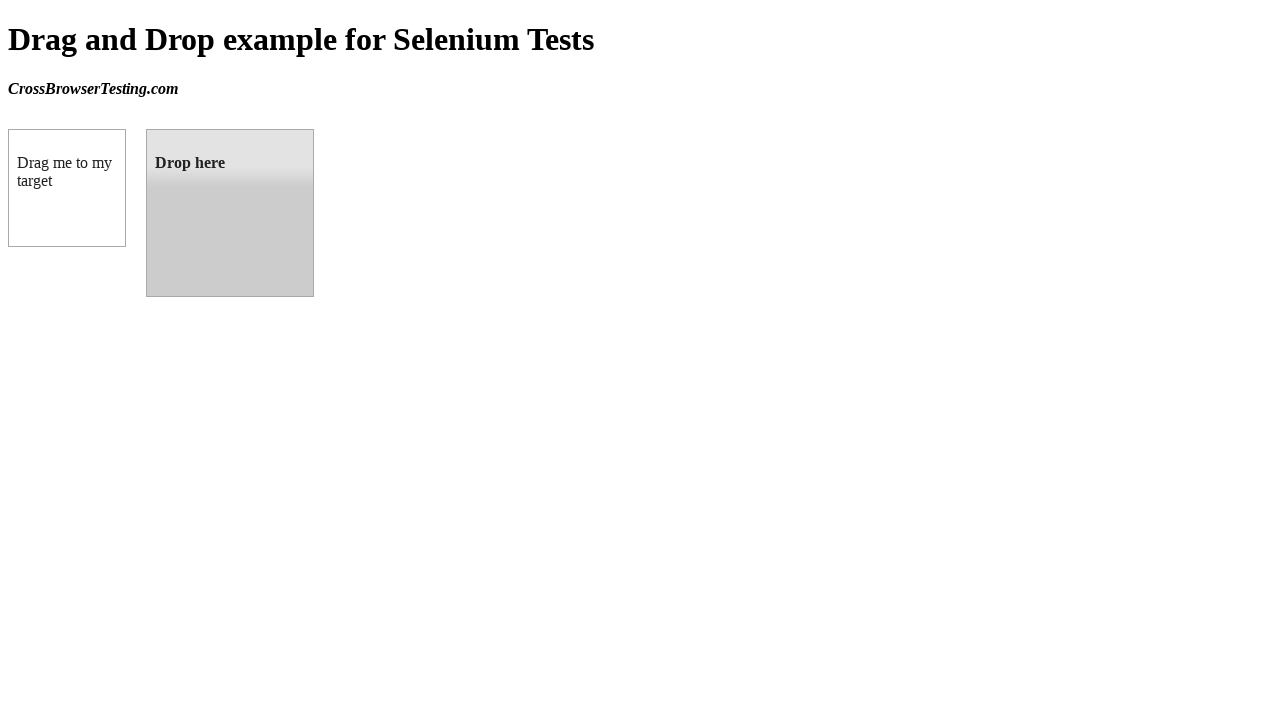

Dragged element A onto element B at (230, 213)
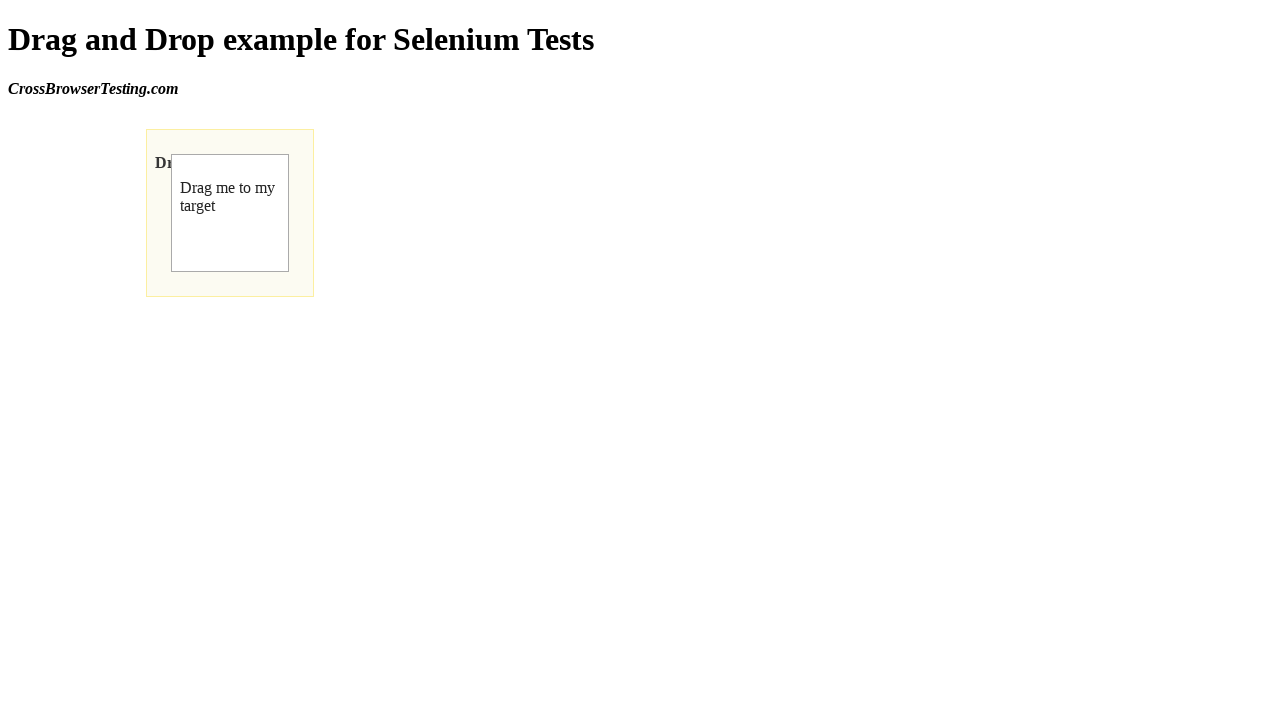

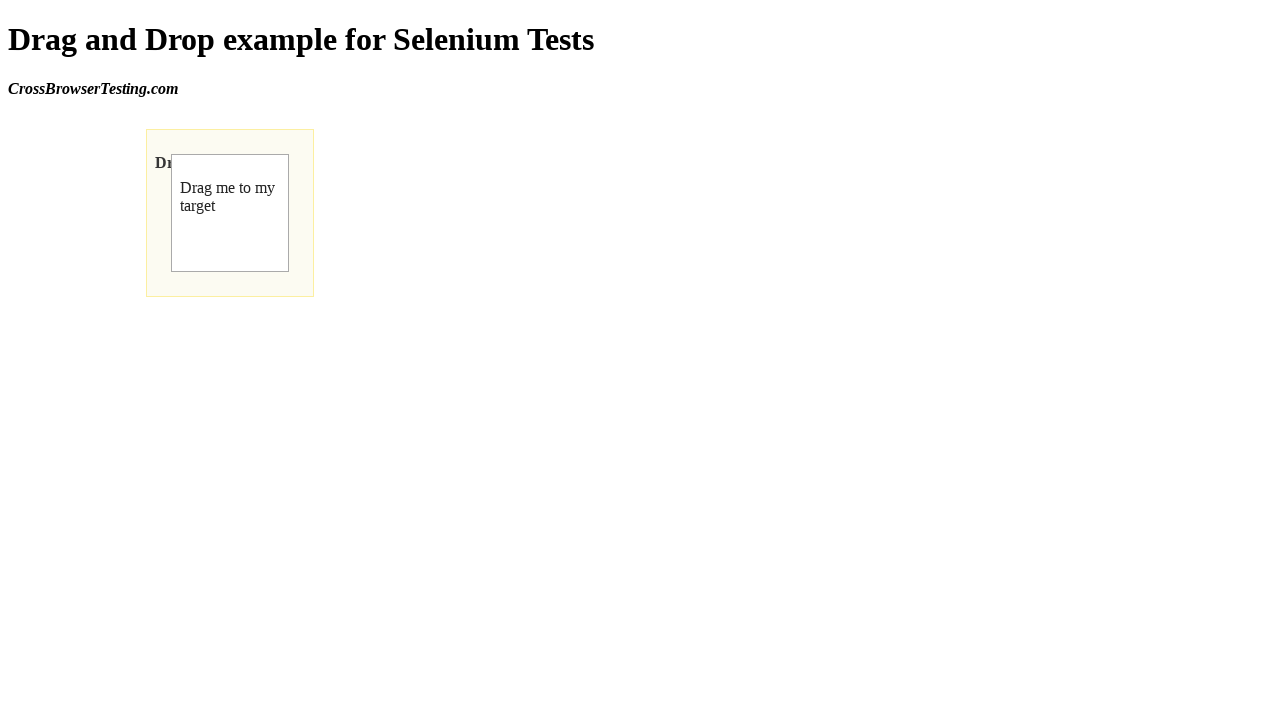